Tests multi-window handling by opening a new window, switching between windows, and verifying titles

Starting URL: https://the-internet.herokuapp.com/

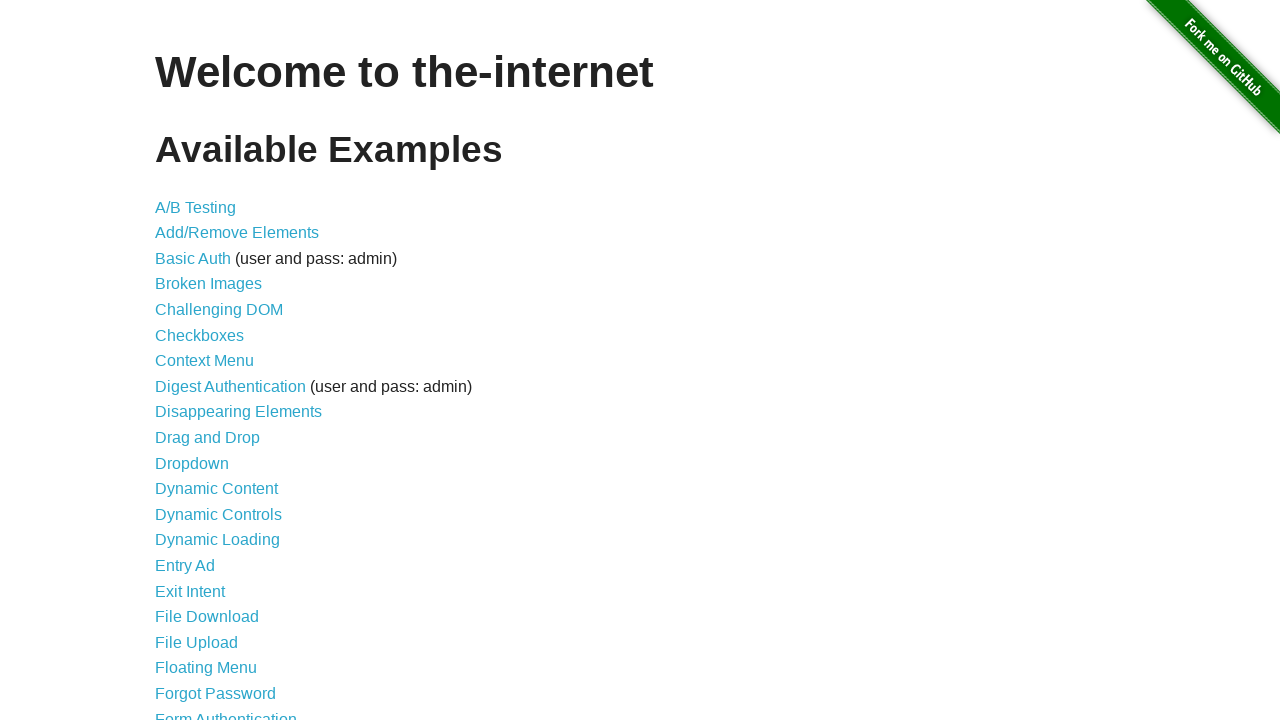

Clicked on Multiple Windows link at (218, 369) on a[href='/windows']
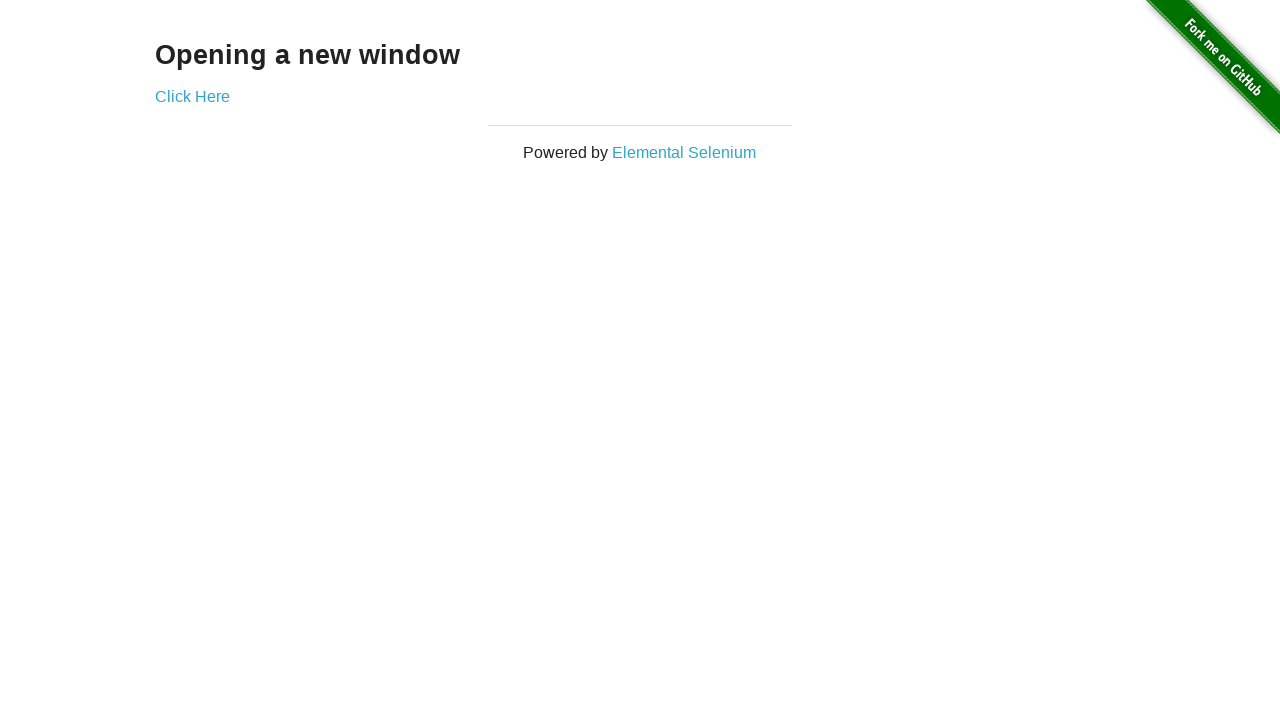

Clicked link to open new window at (192, 96) on a[href='/windows/new']
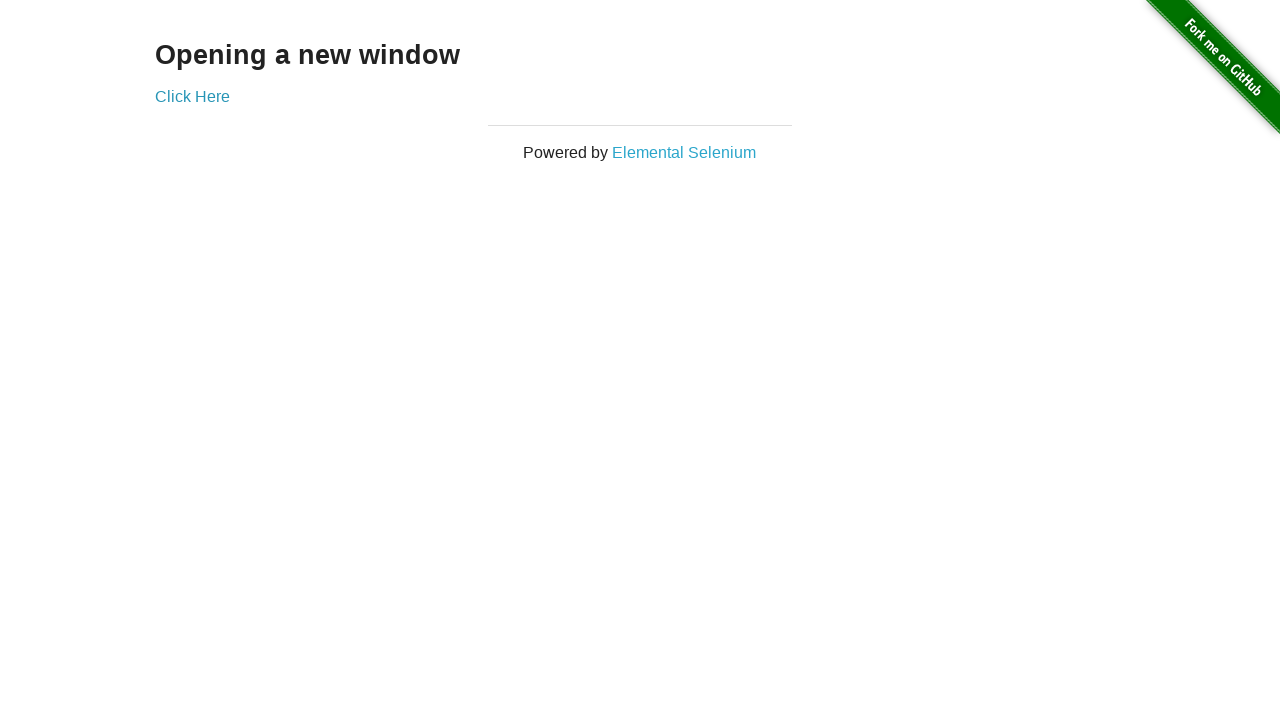

New window opened and captured
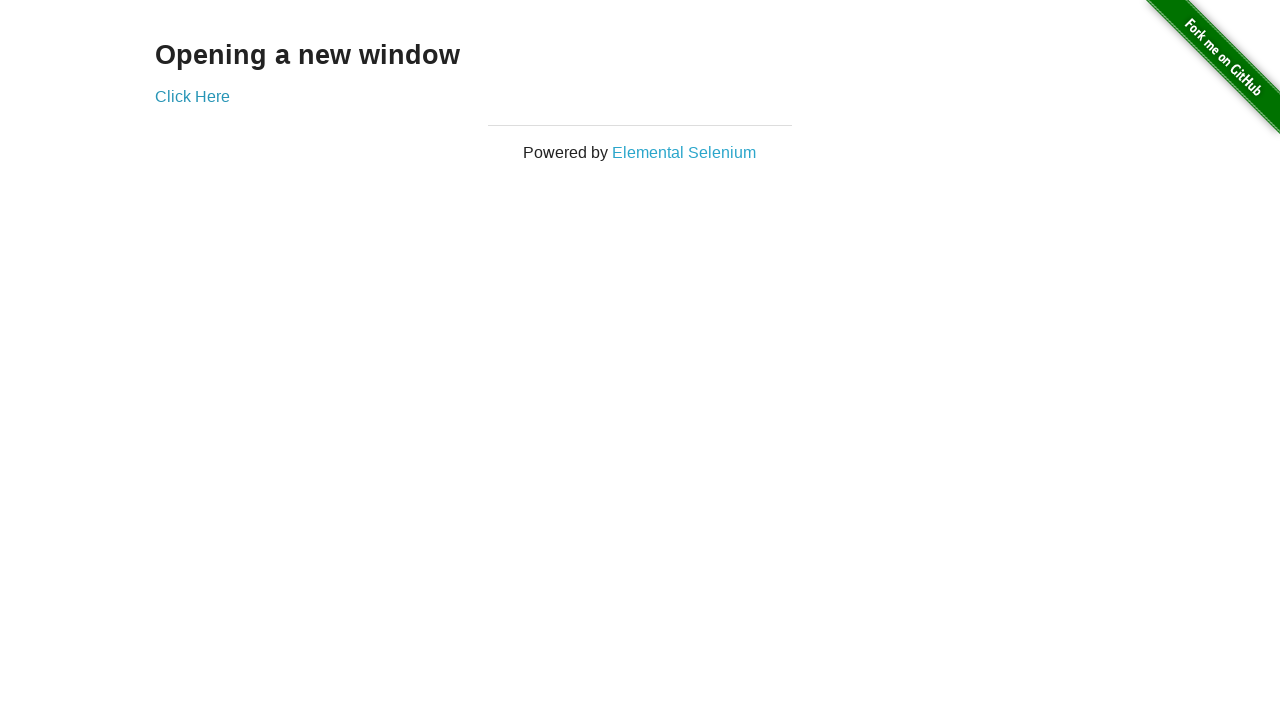

New window finished loading
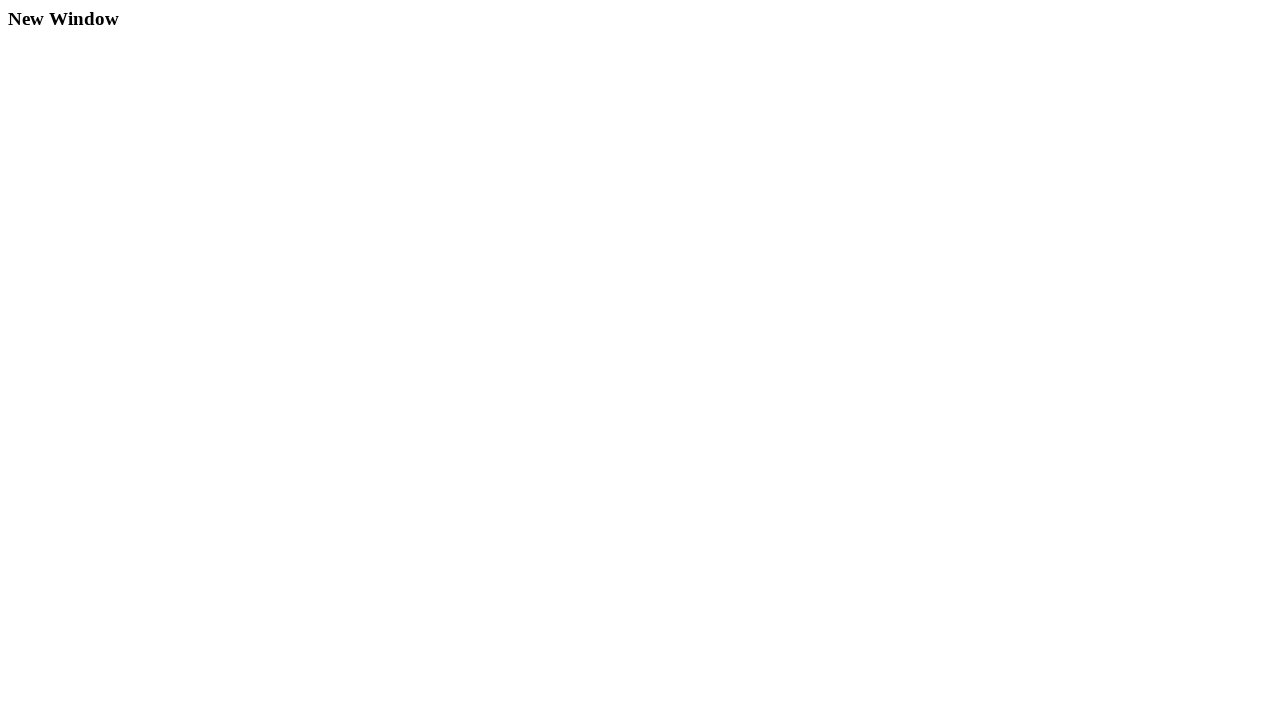

Verified new window title contains 'New Window'
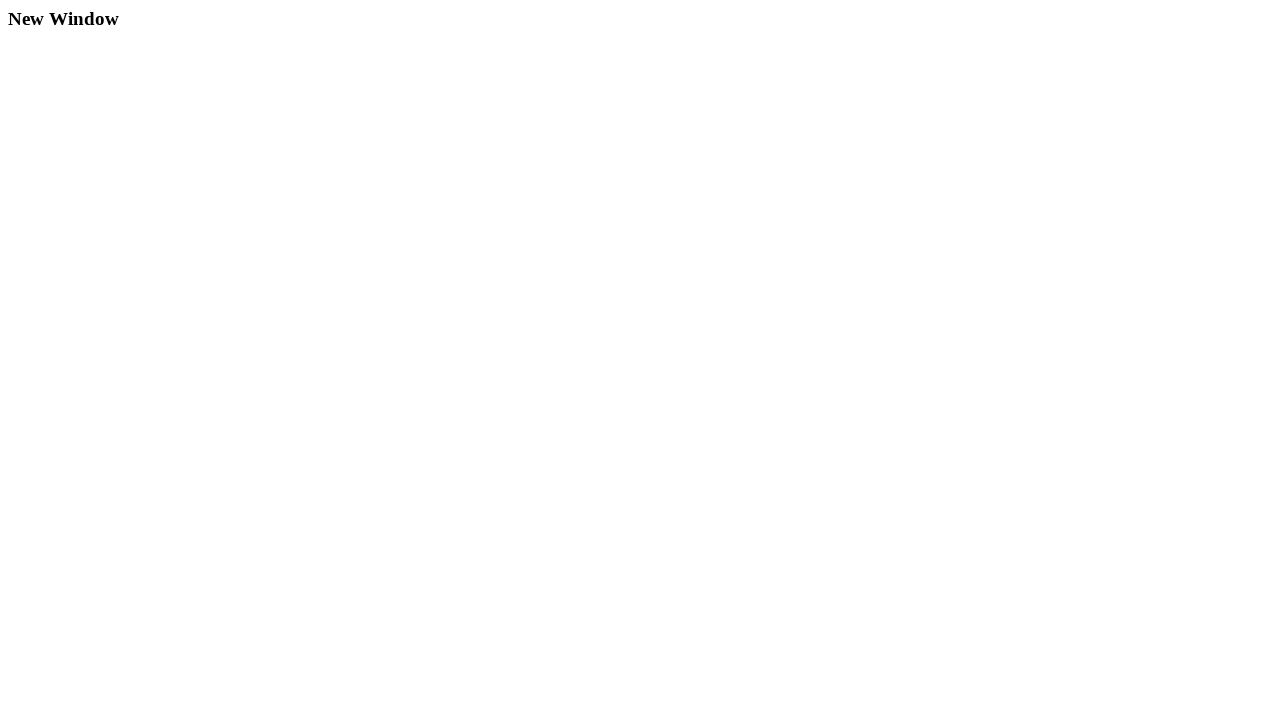

Verified original window title contains 'The Internet'
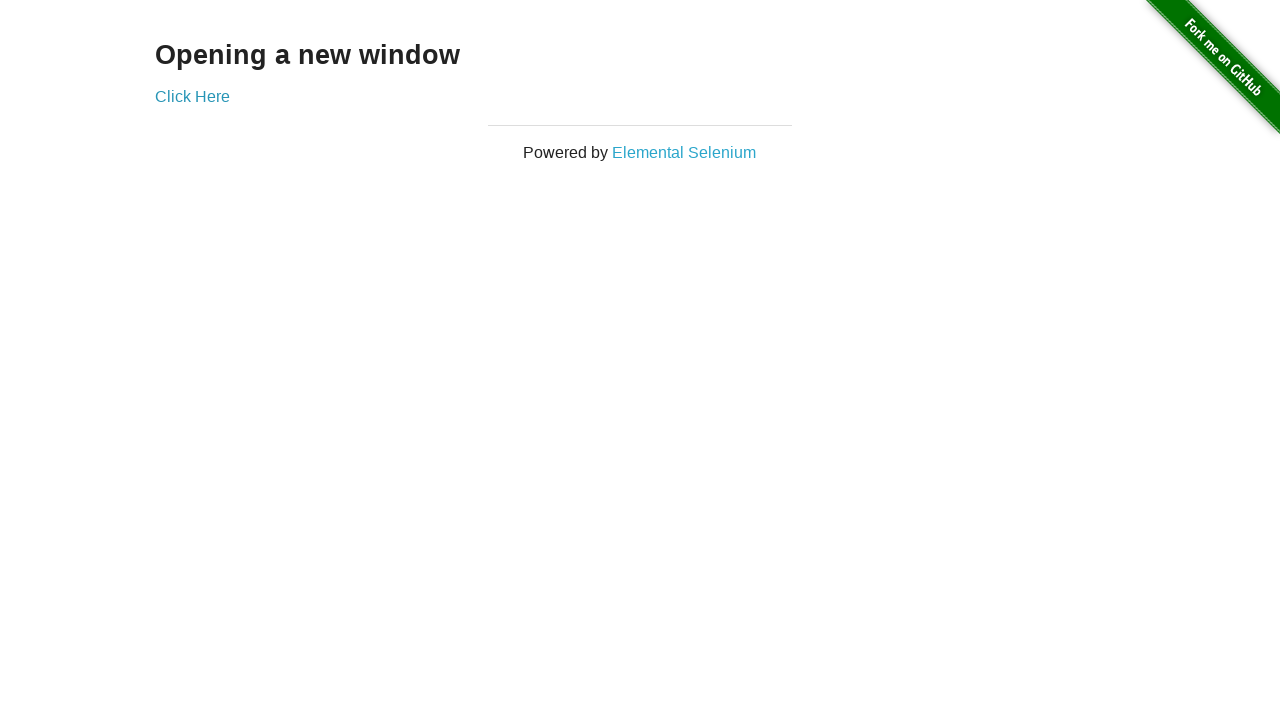

Closed the new window
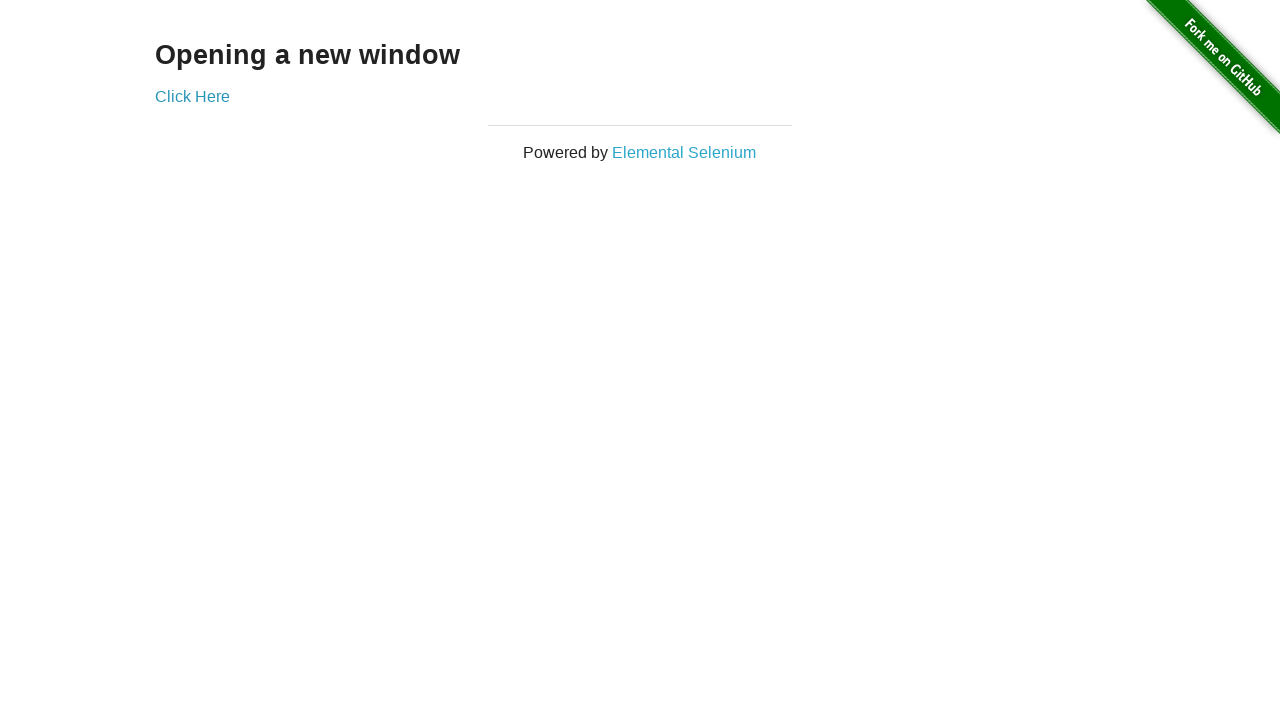

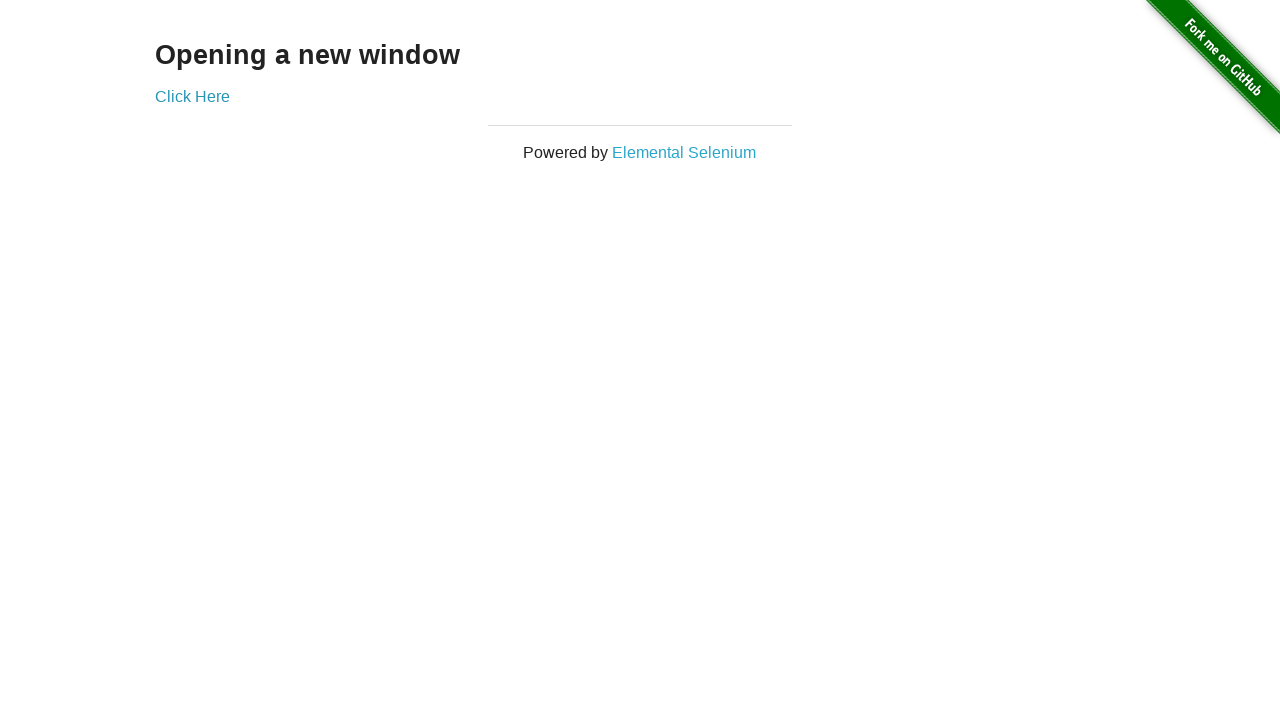